Tests checkbox functionality by checking multiple checkboxes including terms and conditions, robot verification, and newsletter subscription

Starting URL: https://interaction-playground.pages.dev/forms

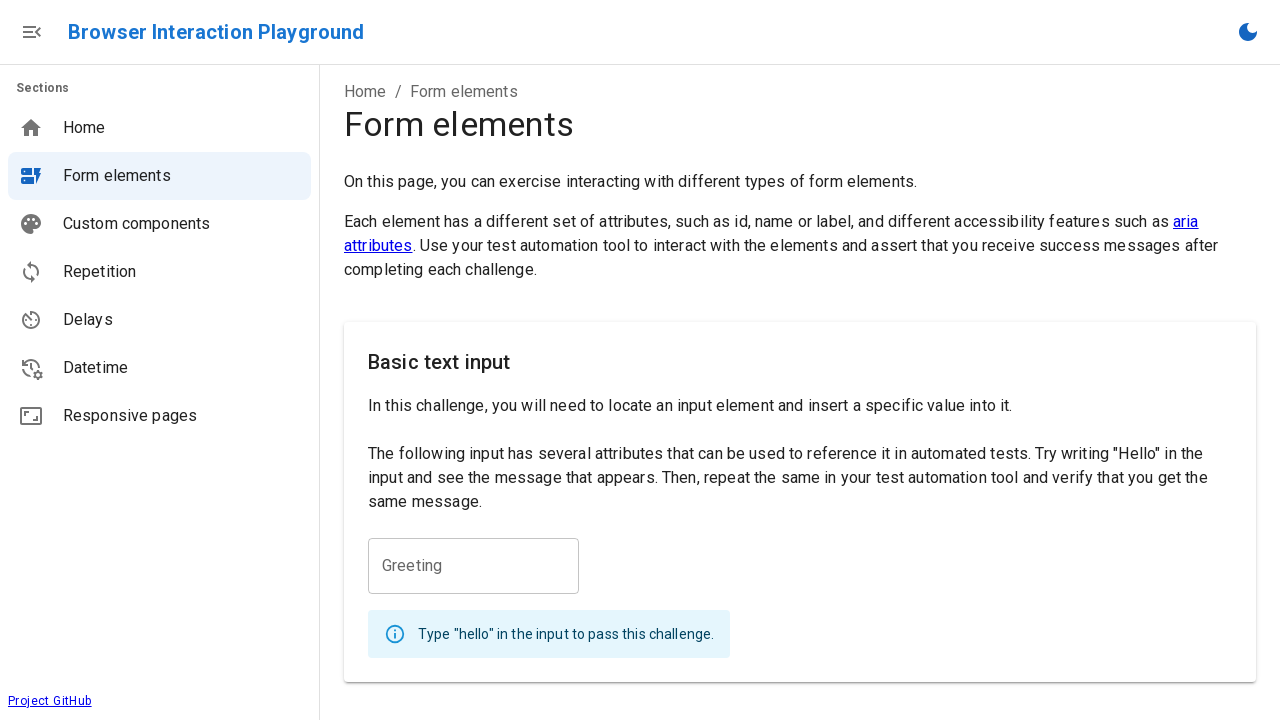

Checked terms and conditions checkbox at (389, 392) on input[name="terms-and-conditions"]
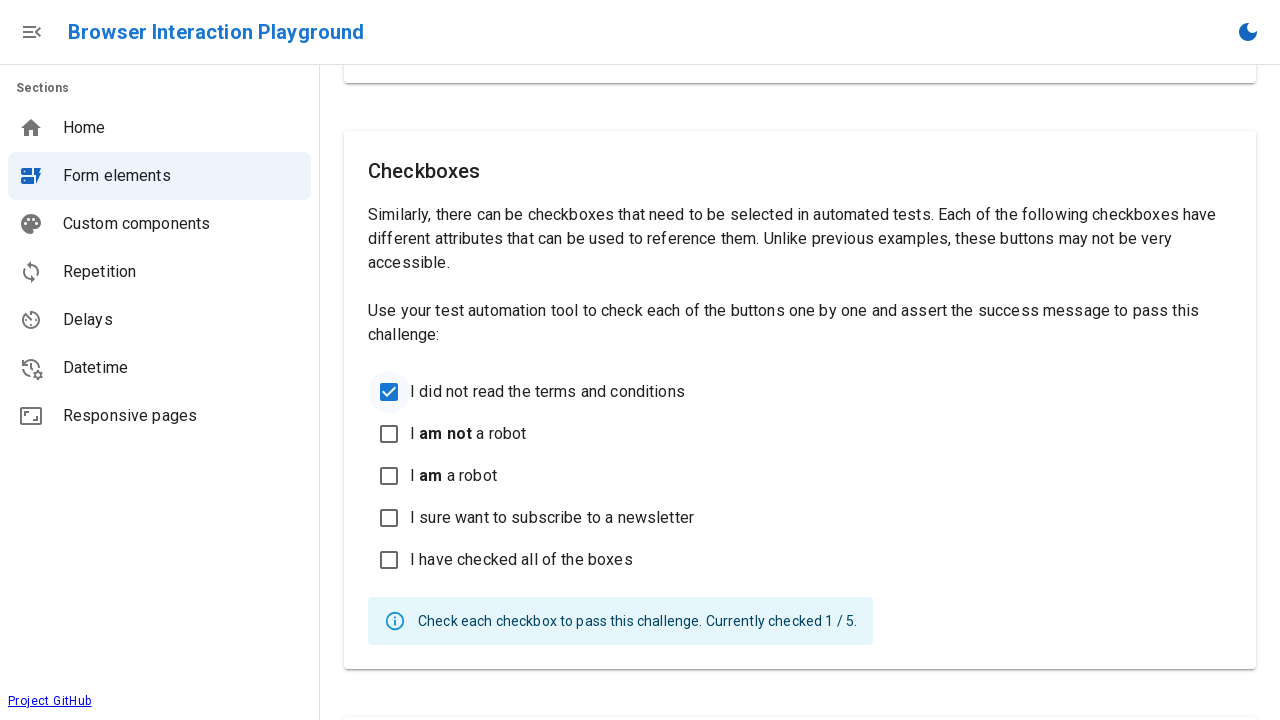

Checked second checkbox at (389, 434) on internal:role=checkbox >> nth=1
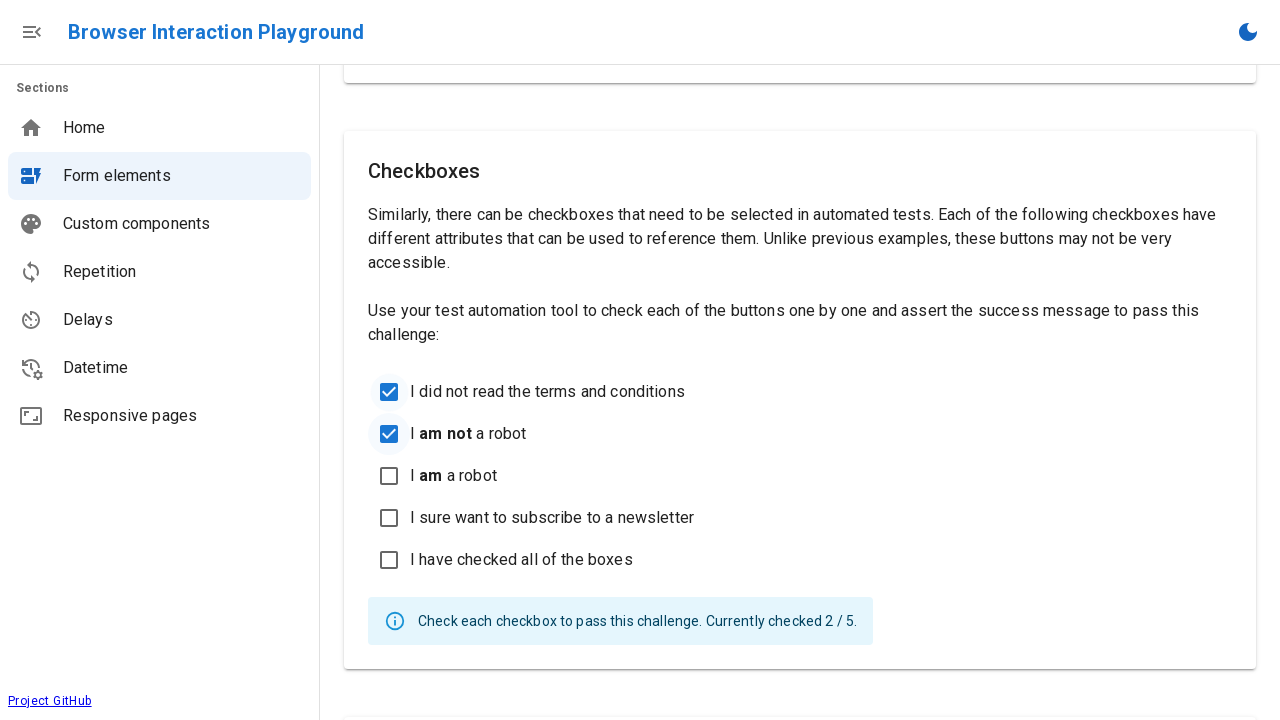

Checked robot verification checkbox at (389, 476) on #yes-robot
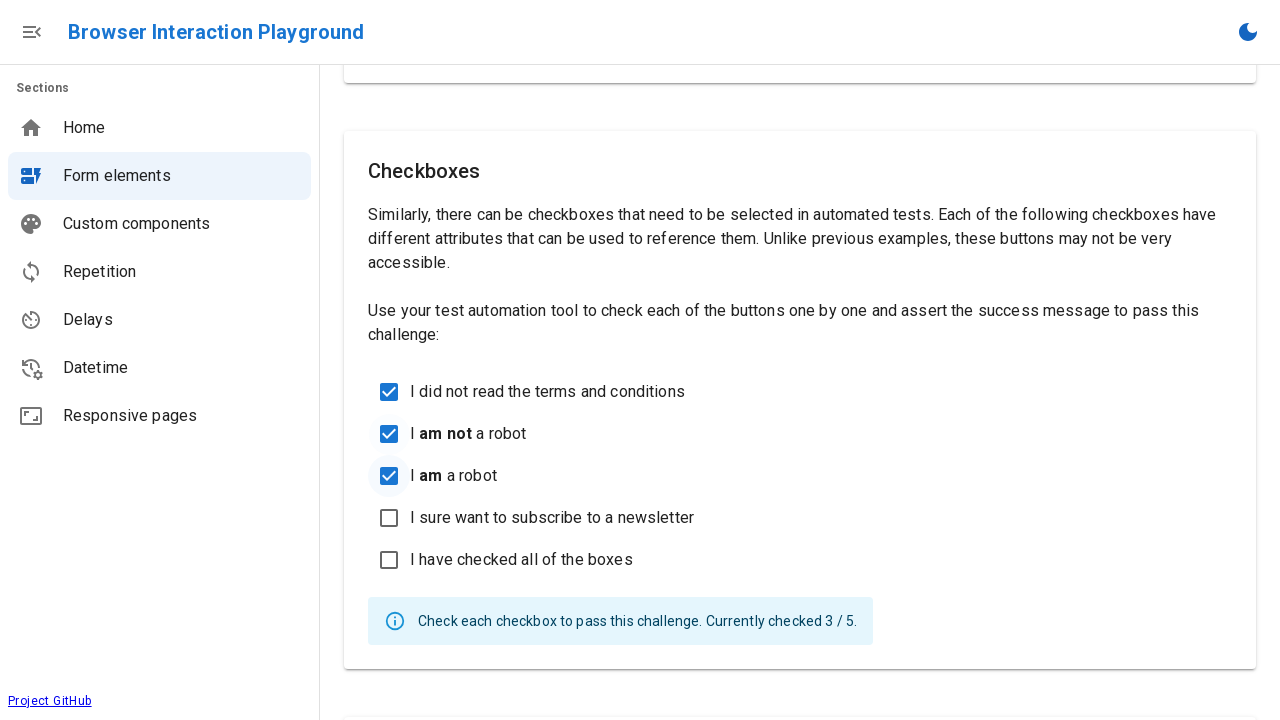

Checked newsletter subscription checkbox at (389, 518) on internal:attr=[title="Subscribe to newsletter"i] >> internal:role=checkbox
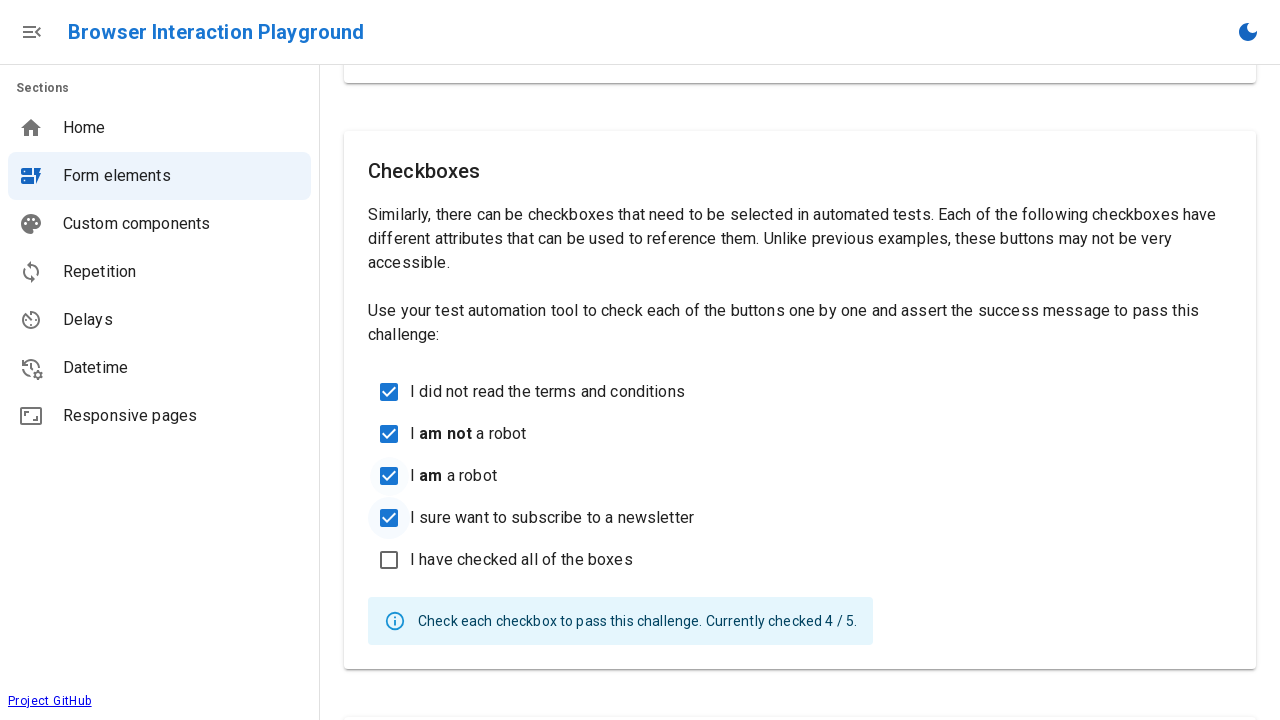

Checked fifth checkbox at (389, 560) on internal:role=checkbox >> nth=4
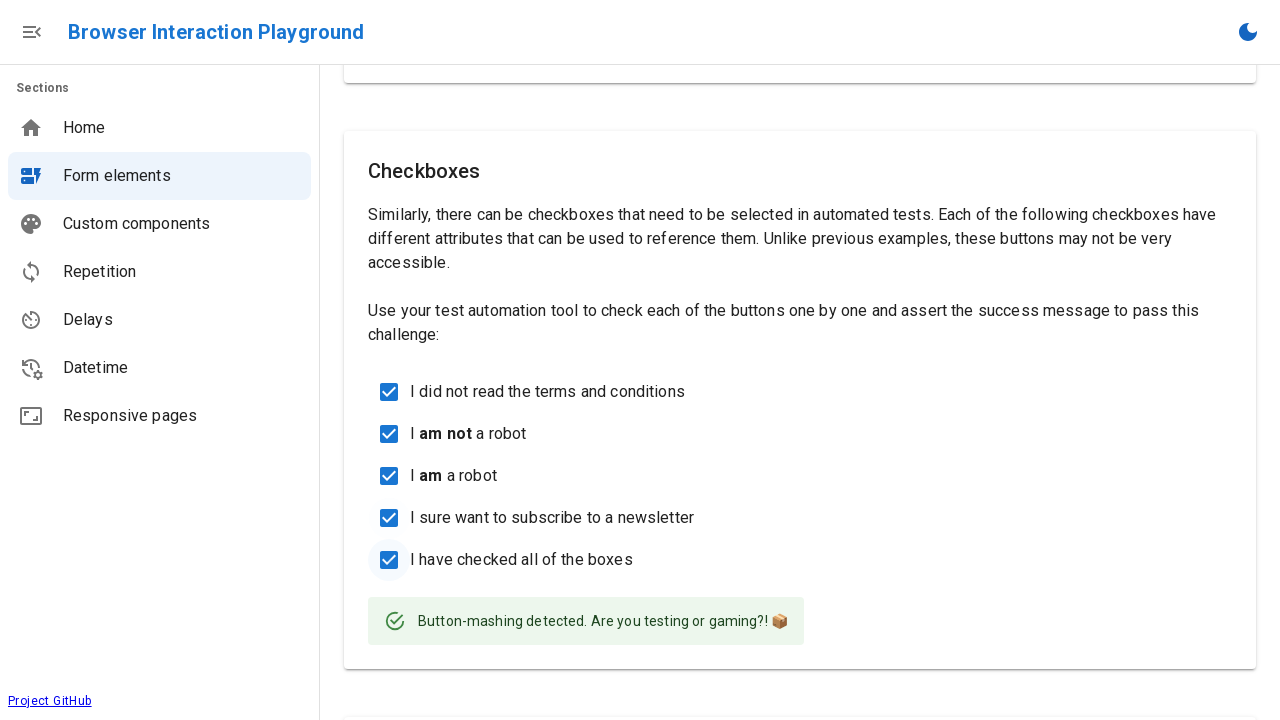

Clicked on success message to verify all checkboxes were checked at (603, 621) on internal:text="Button-mashing detected. Are"i
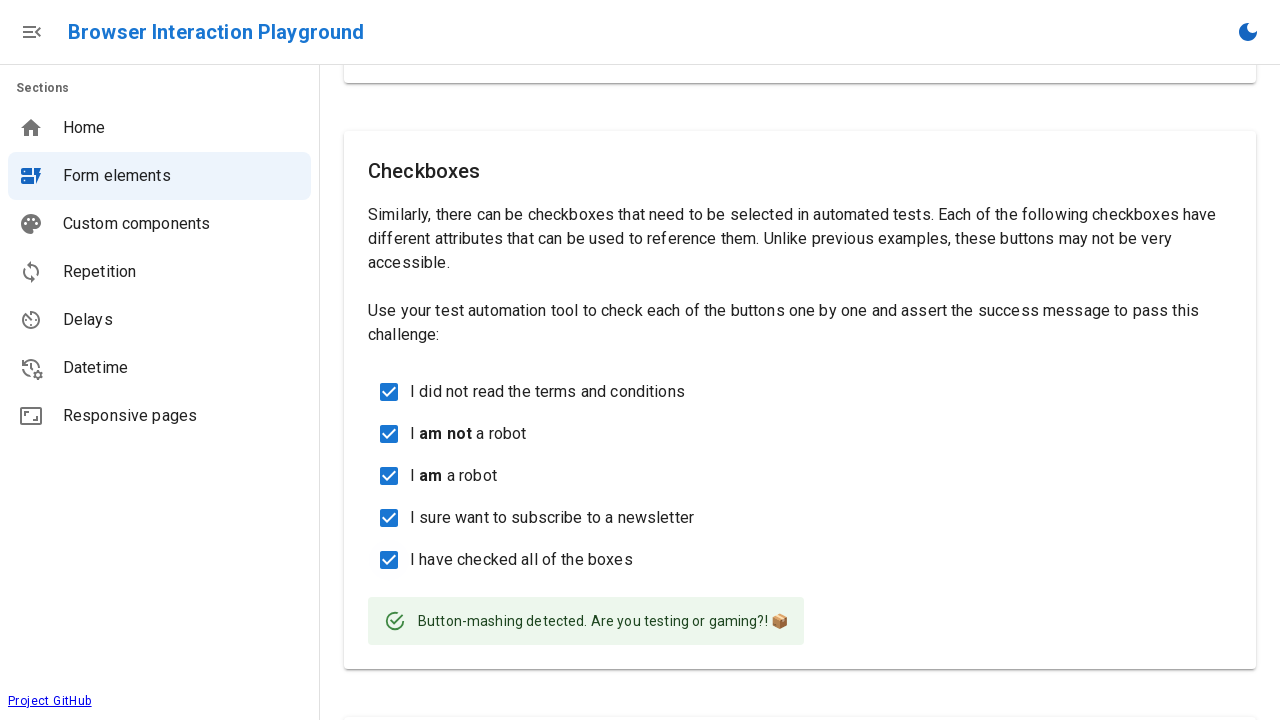

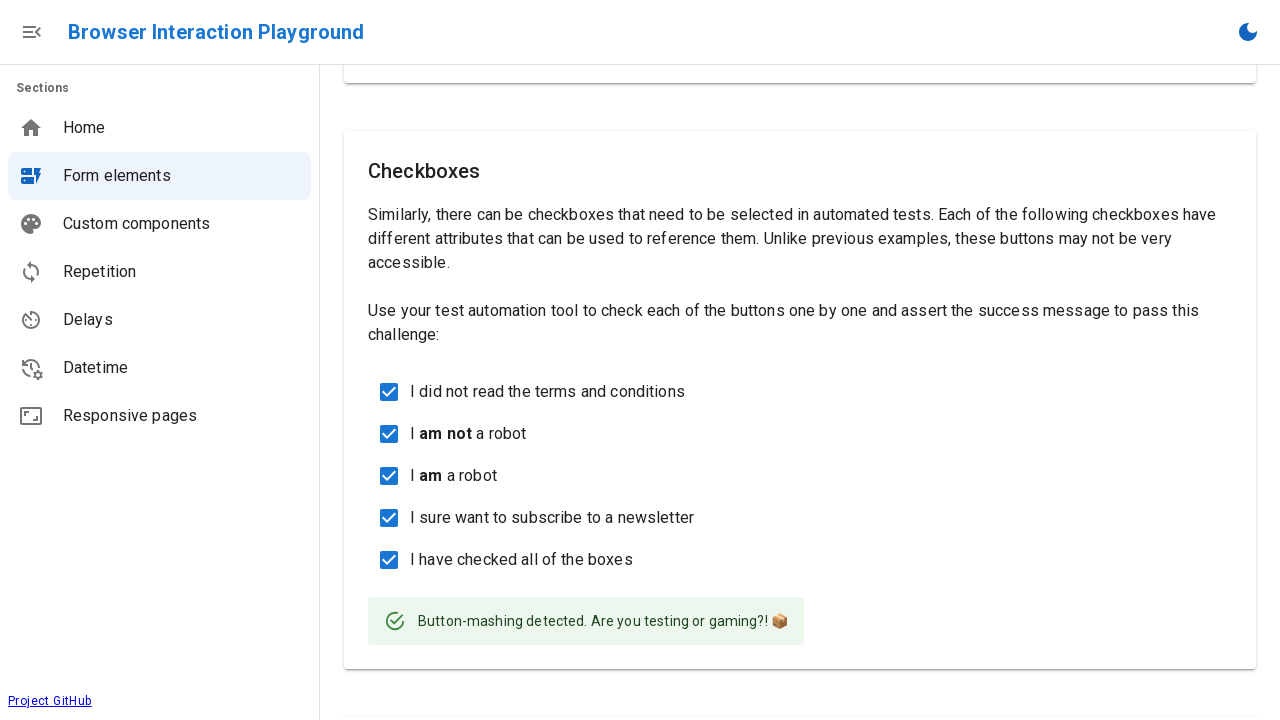